Fills out contact form by selecting category and product, entering email and message, then submits

Starting URL: http://advantageonlineshopping.com/#/

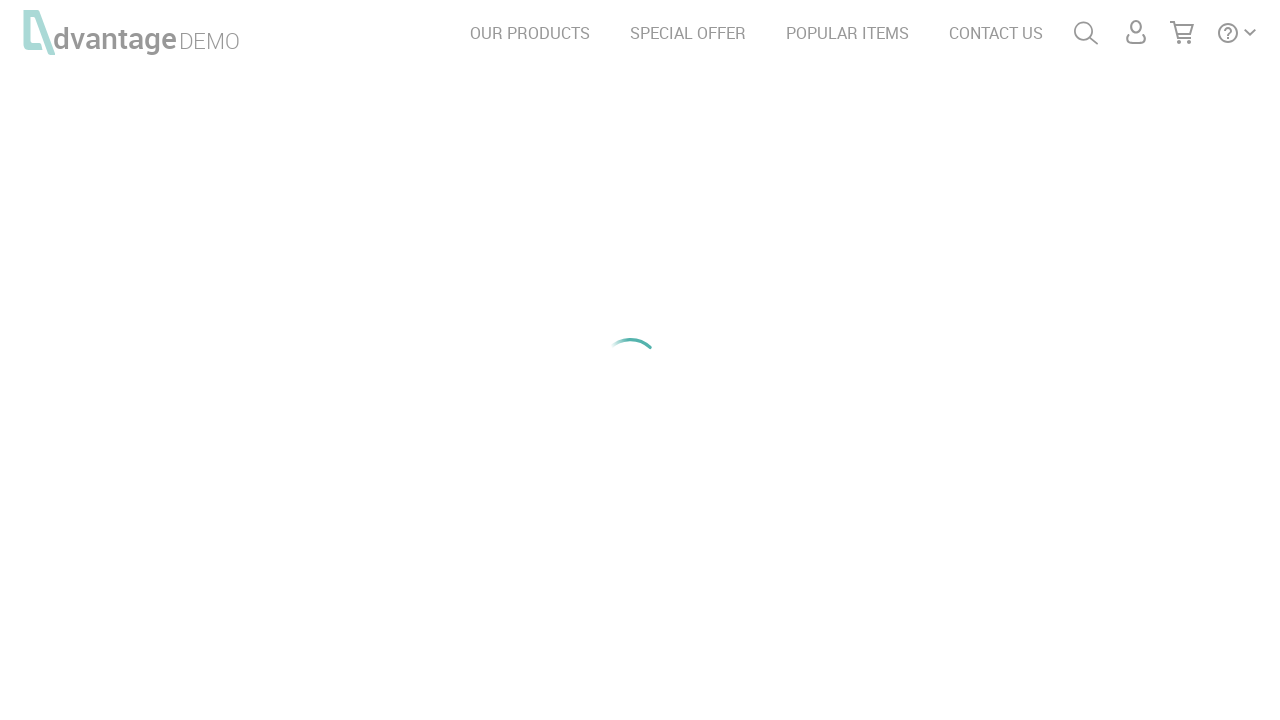

Waited 4 seconds for page to load
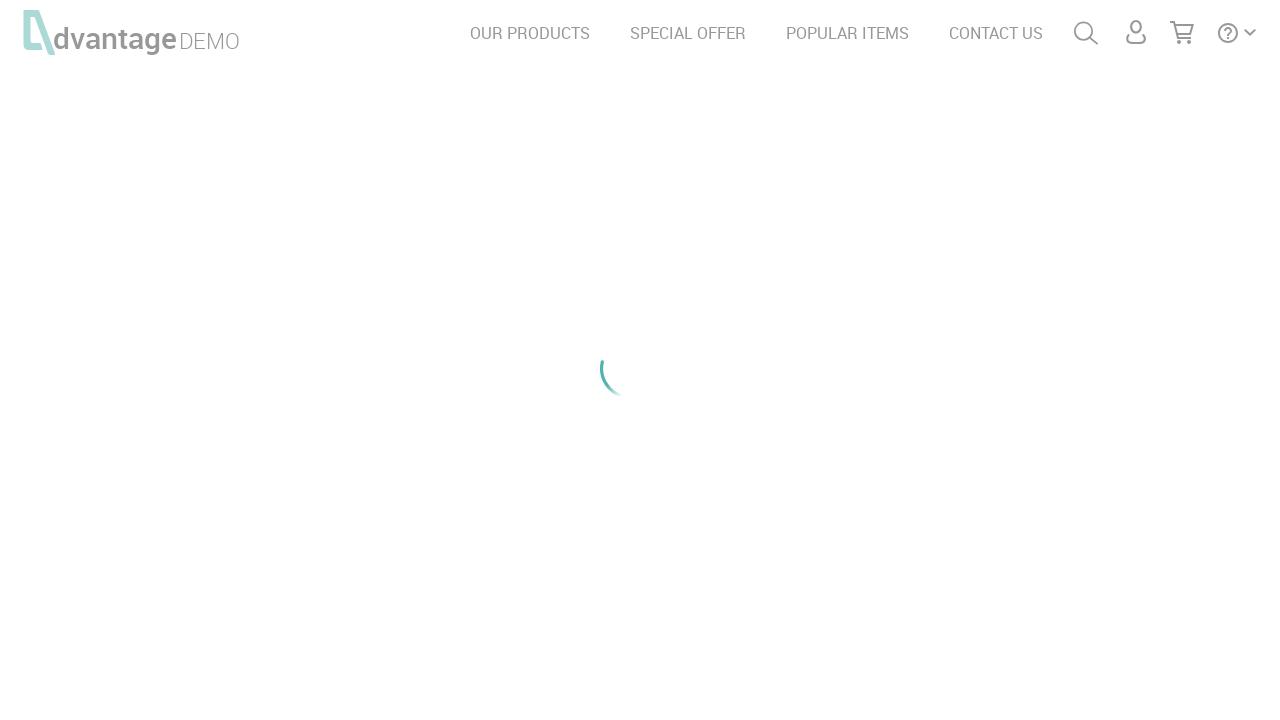

Clicked CONTACT US link at (996, 33) on a:text('CONTACT US')
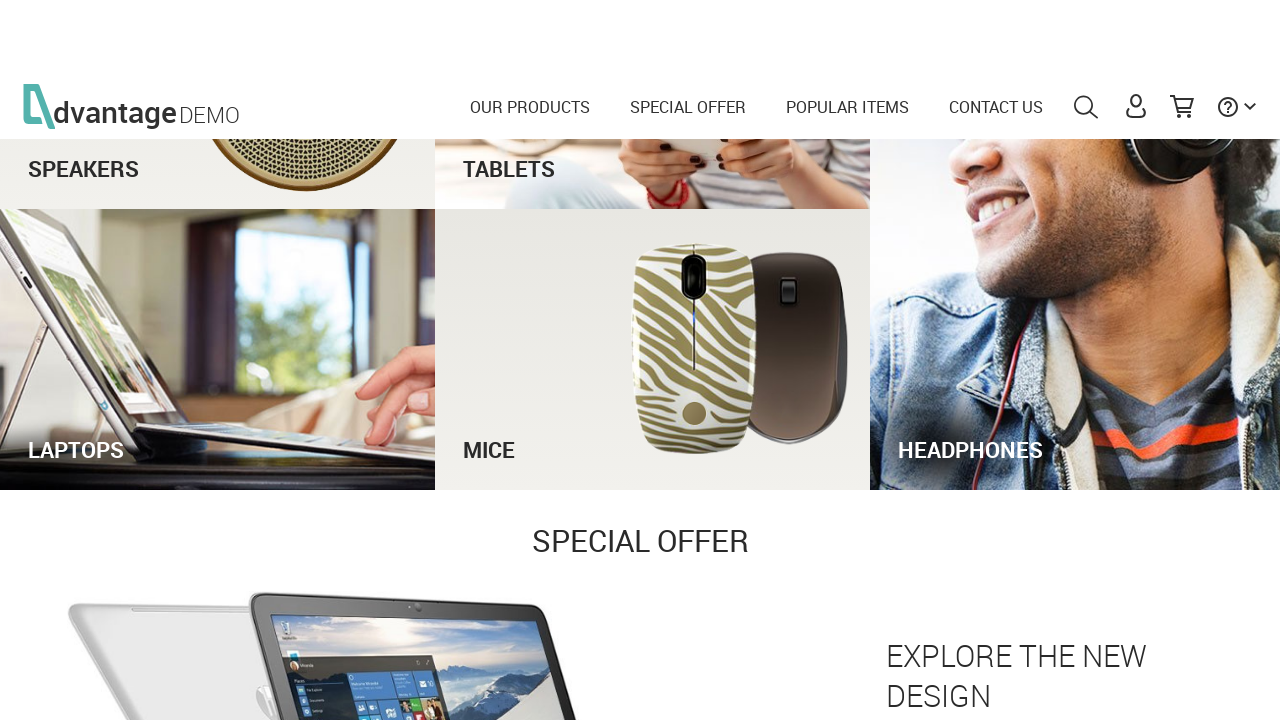

Selected 'Mice' from category dropdown on select[name='categoryListboxContactUs']
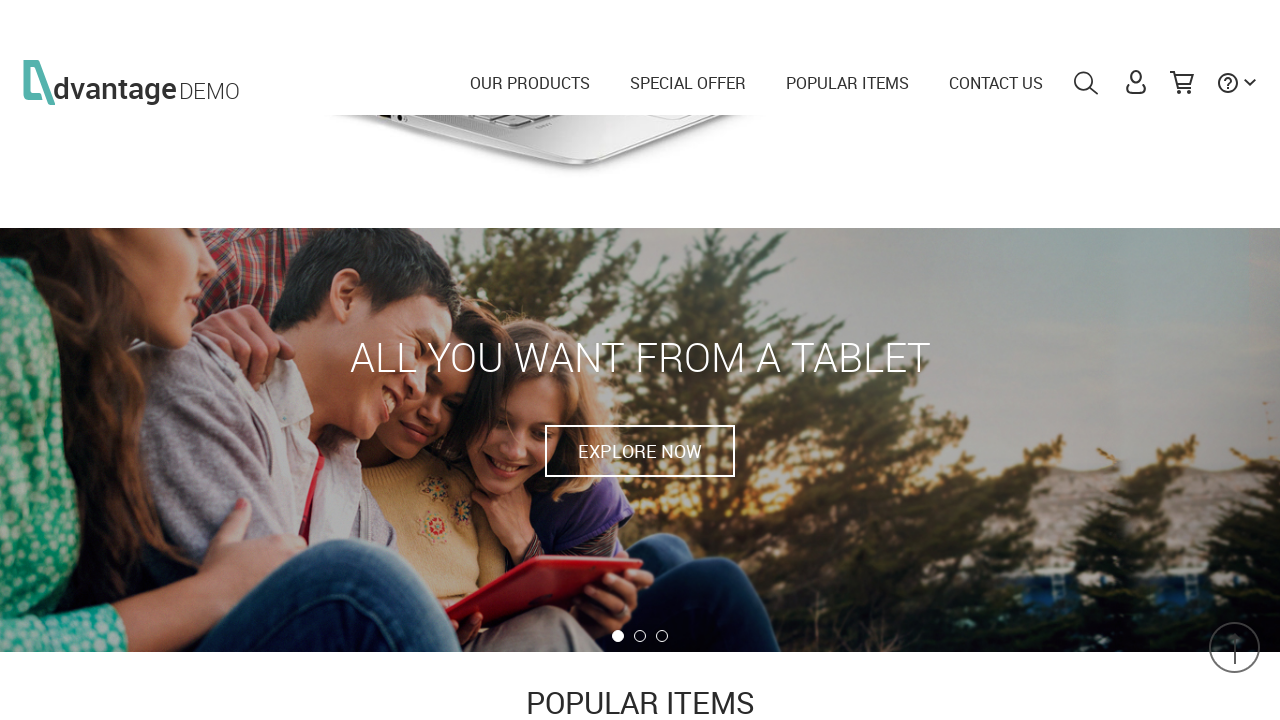

Selected 'HP USB 3 Button Optical Mouse' from product dropdown on select[name='productListboxContactUs']
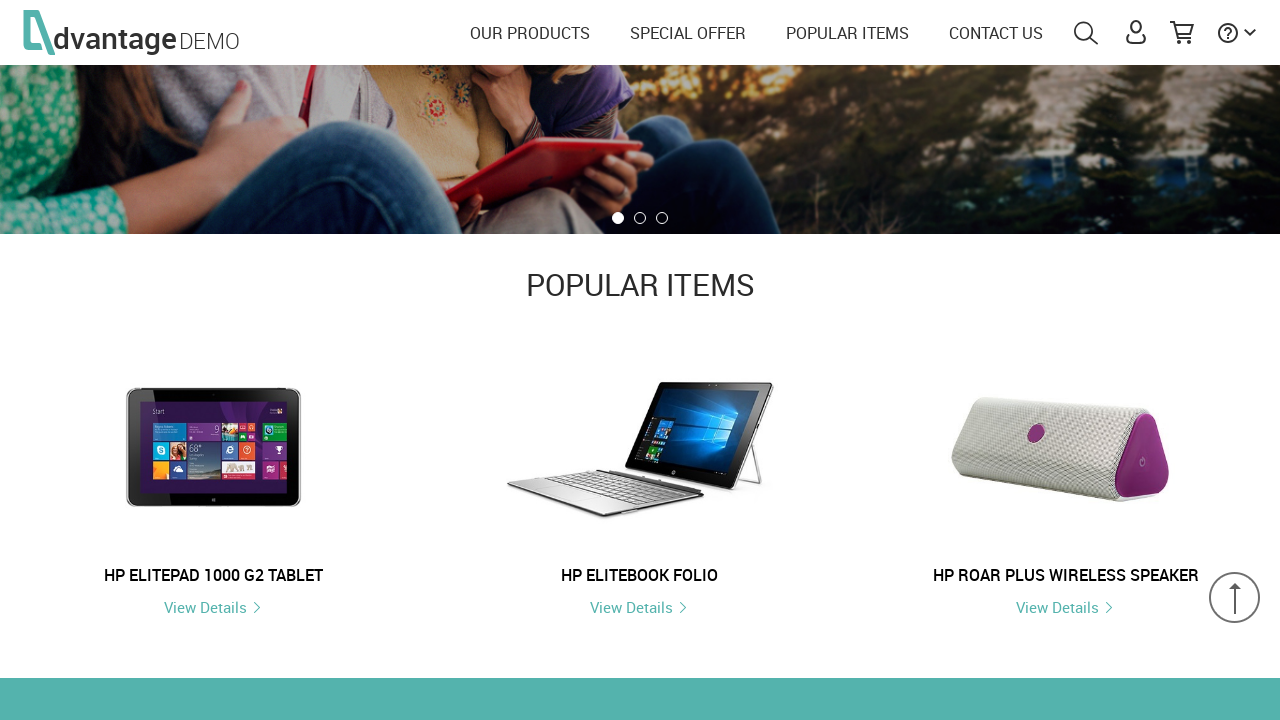

Filled email field with 'test123@example.com' on input[name='emailContactUs']
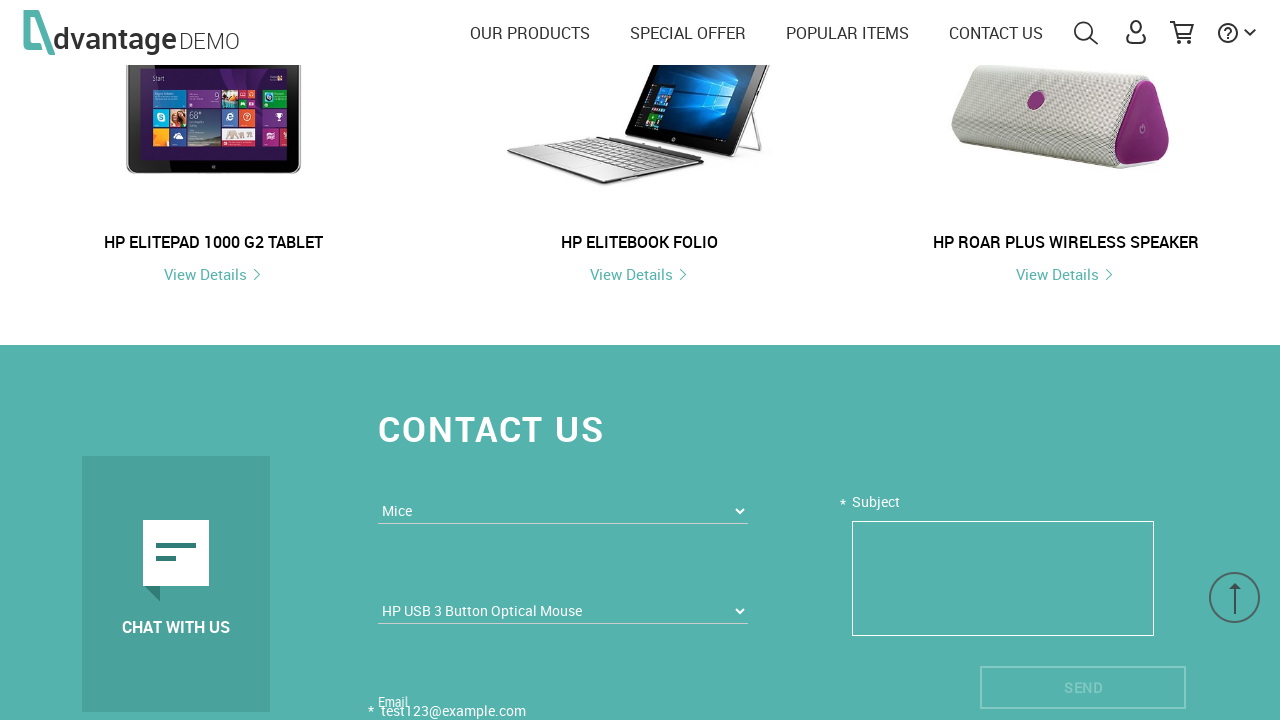

Filled subject field with 'Technical issue with product' on textarea[name='subjectTextareaContactUs']
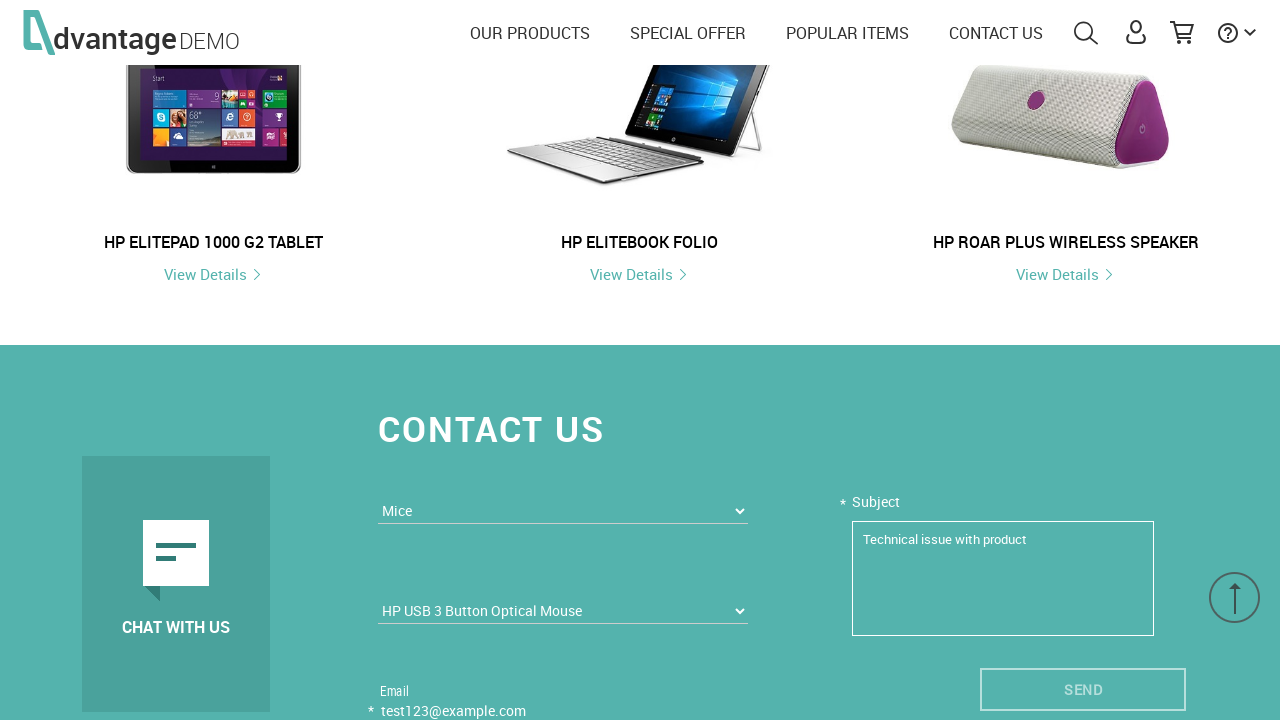

Clicked send button to submit contact form at (1083, 698) on #send_btn
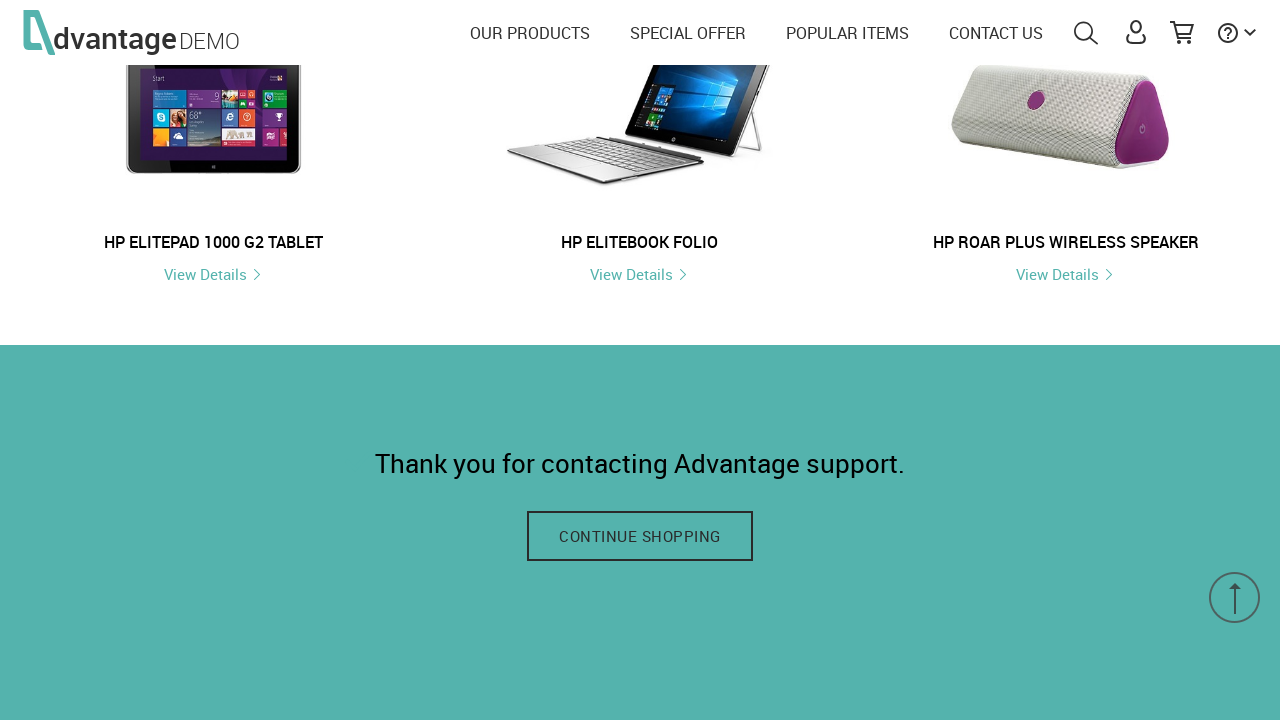

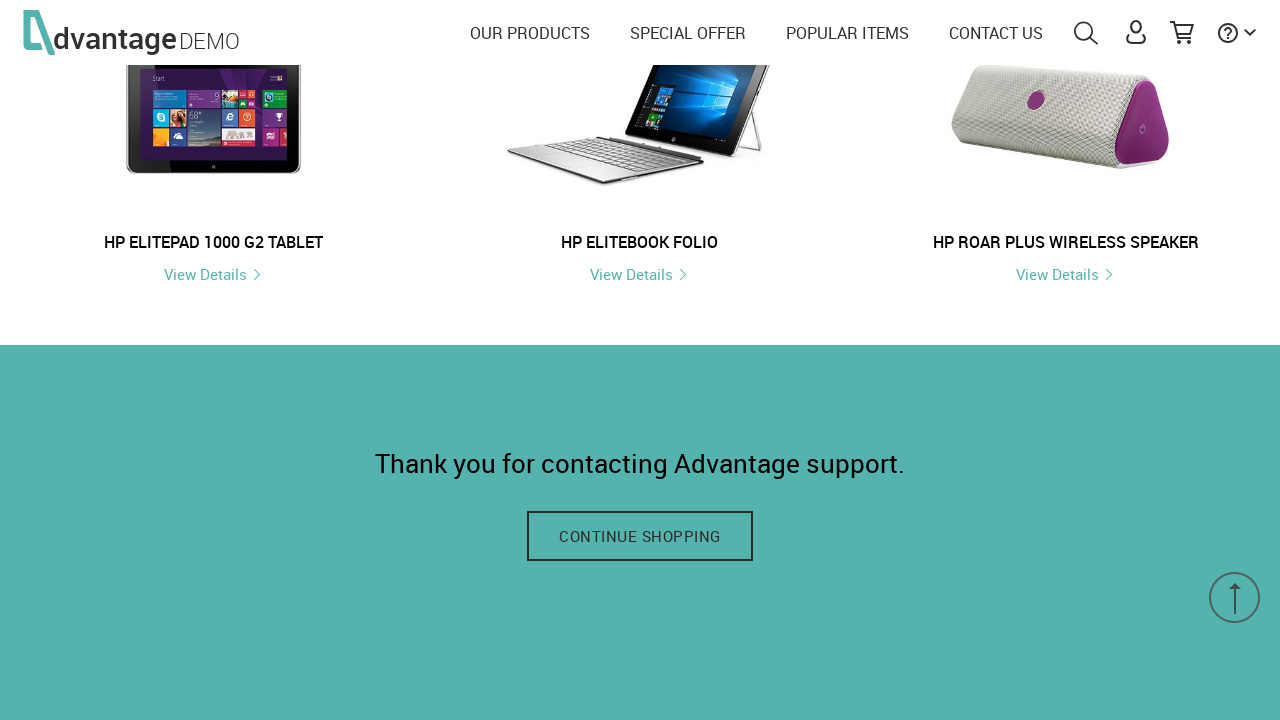